Tests a math form by reading a value from the page, calculating a mathematical formula (log of absolute value of 12 times sine of x), filling the answer, checking a checkbox, selecting a radio button, and submitting the form.

Starting URL: https://suninjuly.github.io/math.html

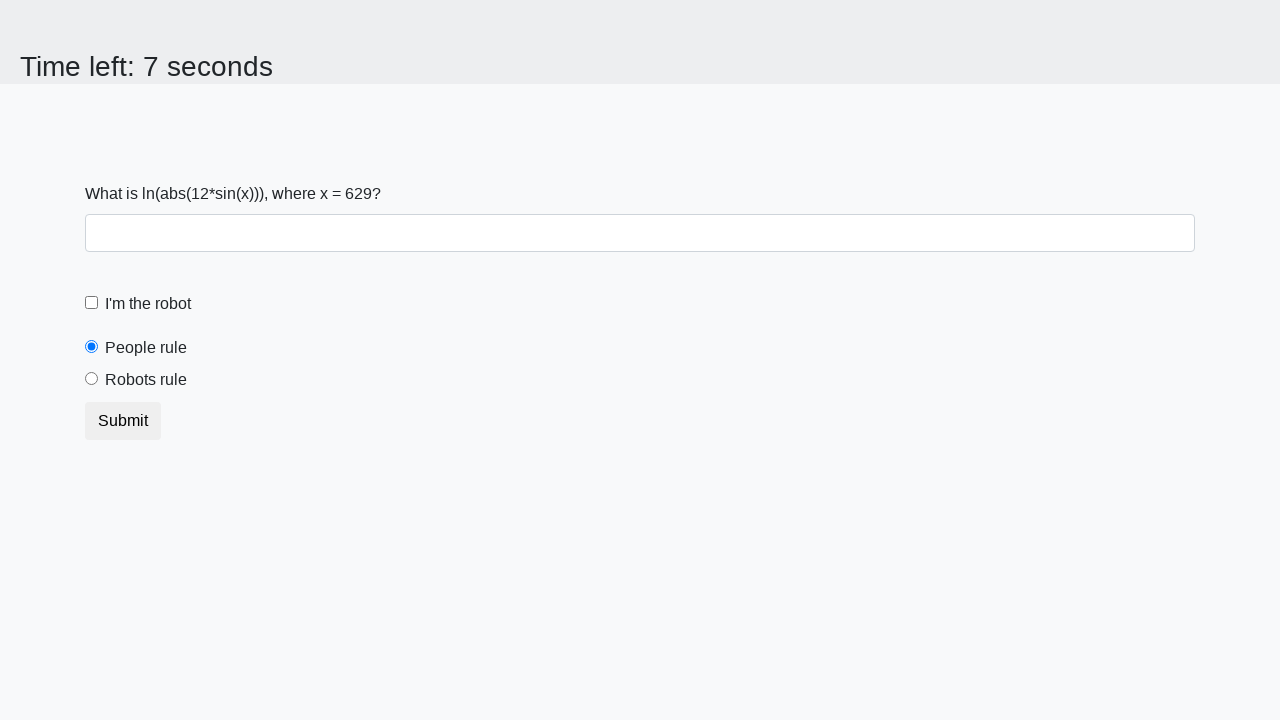

Read x value from page element
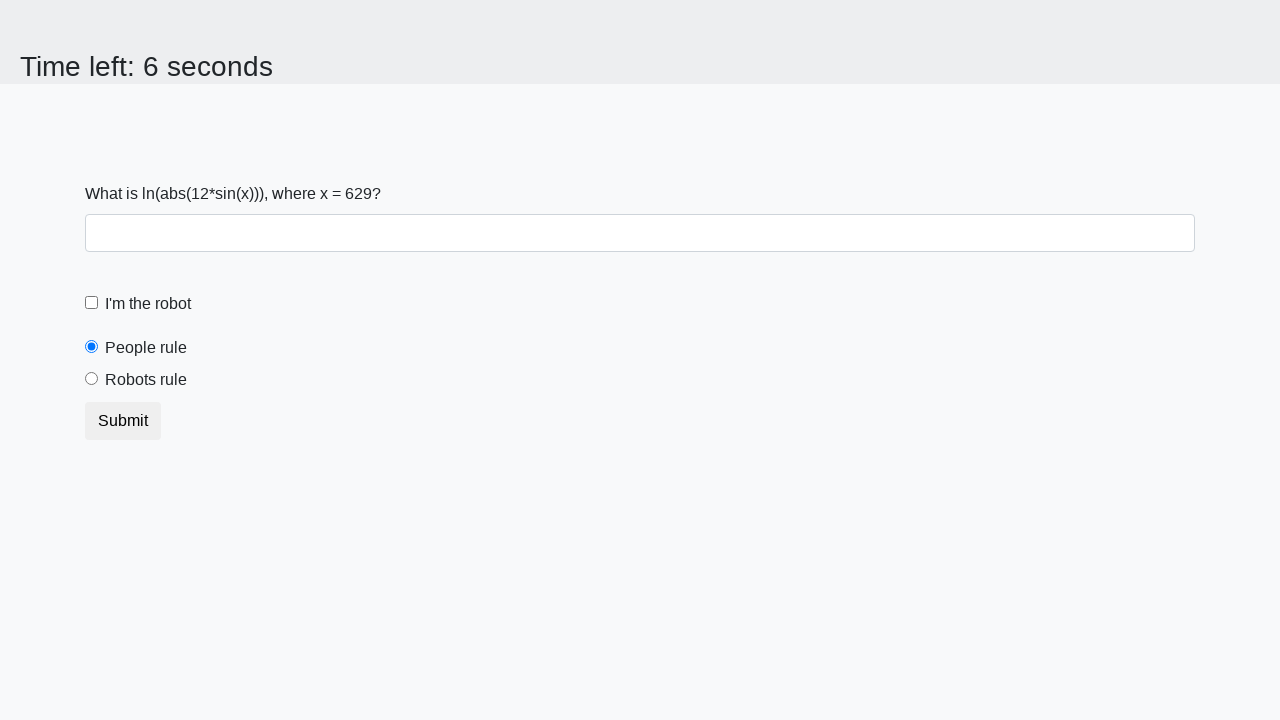

Calculated answer using formula log(abs(12*sin(629)))
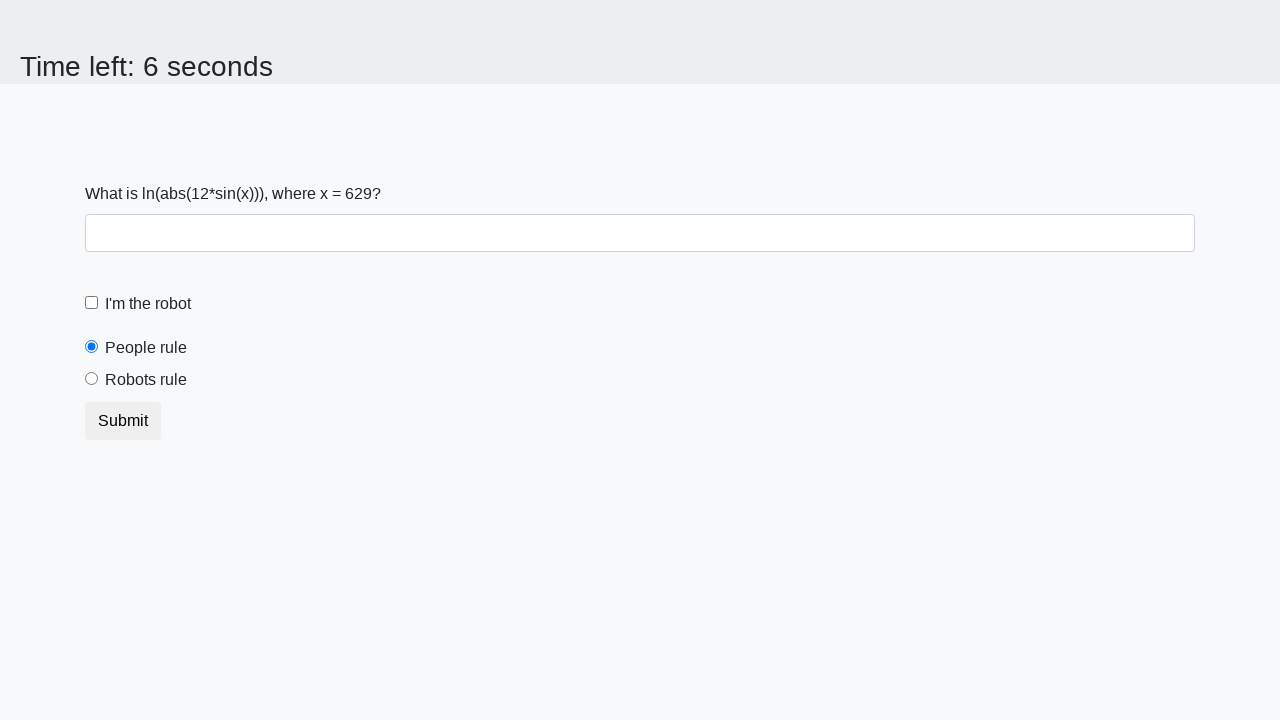

Filled answer field with calculated value: 2.022767722177033 on #answer
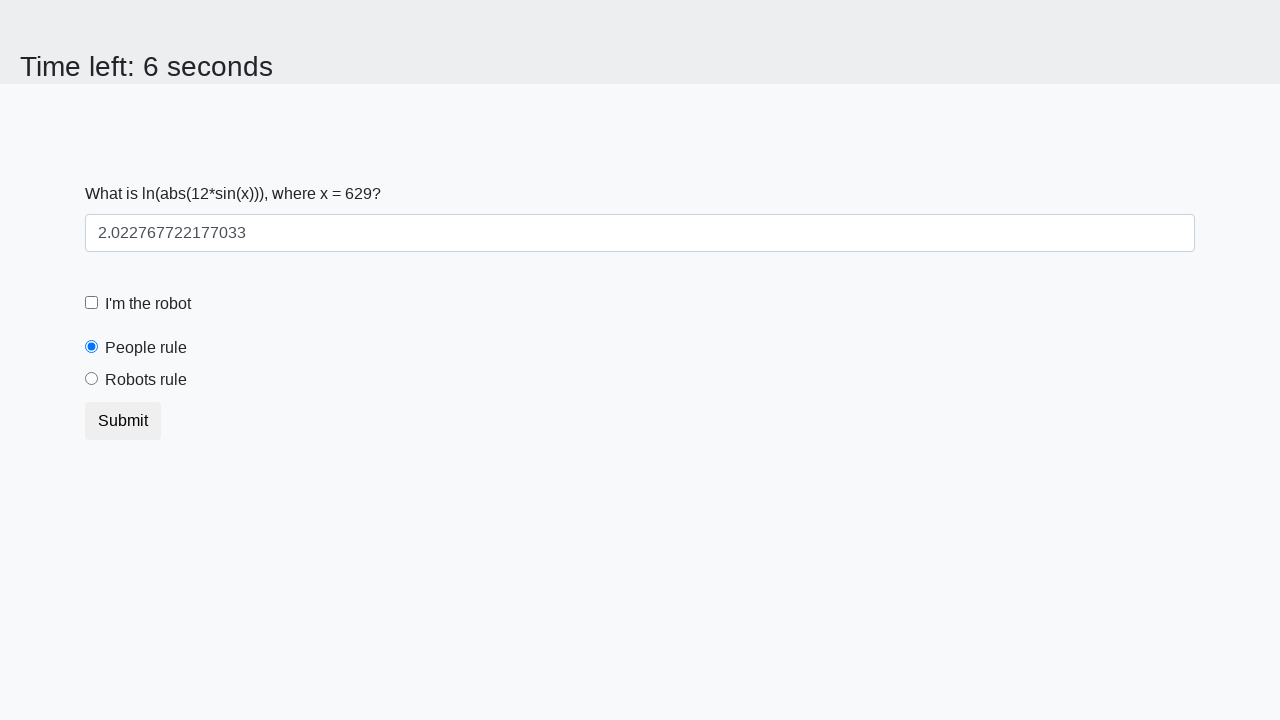

Checked the robot checkbox at (92, 303) on #robotCheckbox
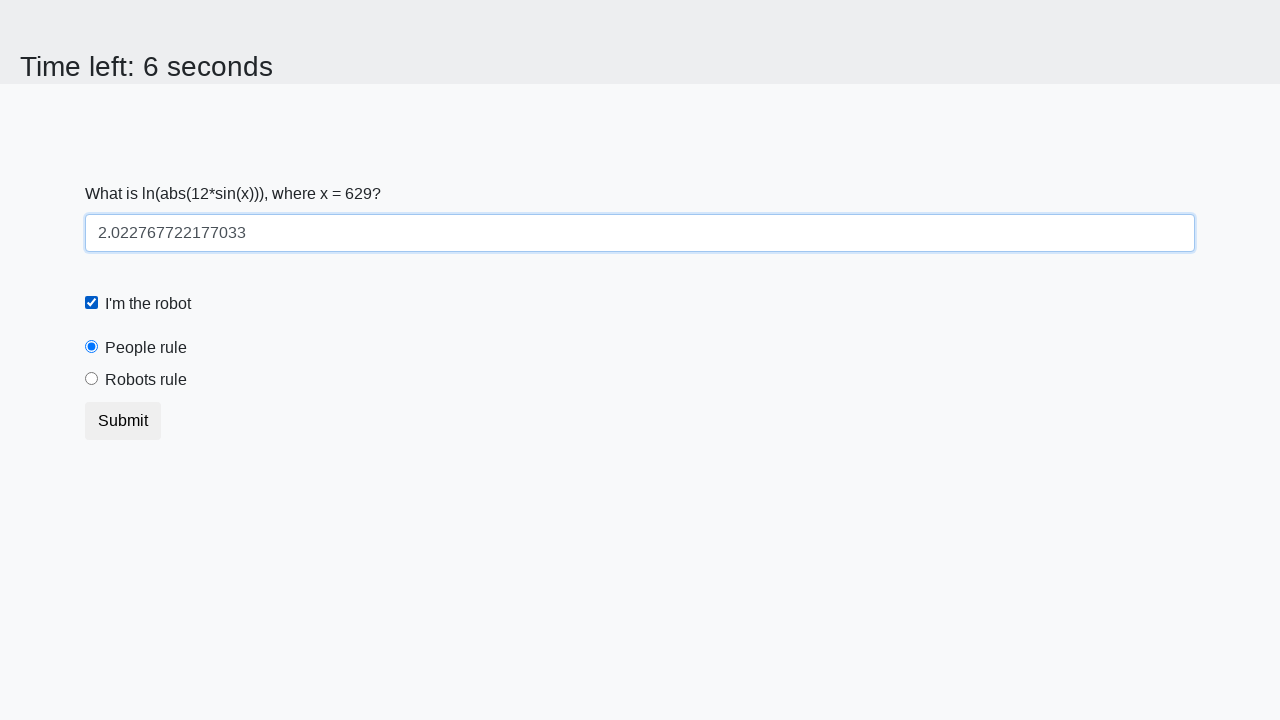

Selected the robots rule radio button at (92, 379) on #robotsRule
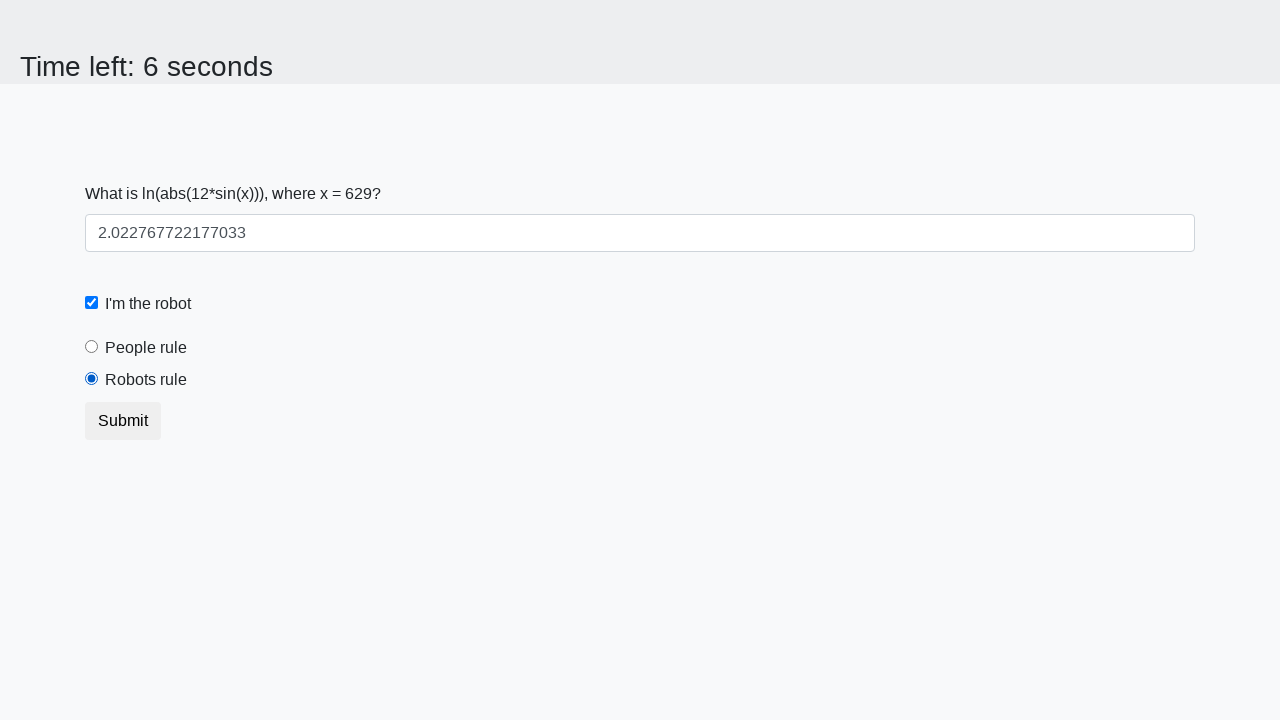

Clicked the submit button at (123, 421) on button.btn
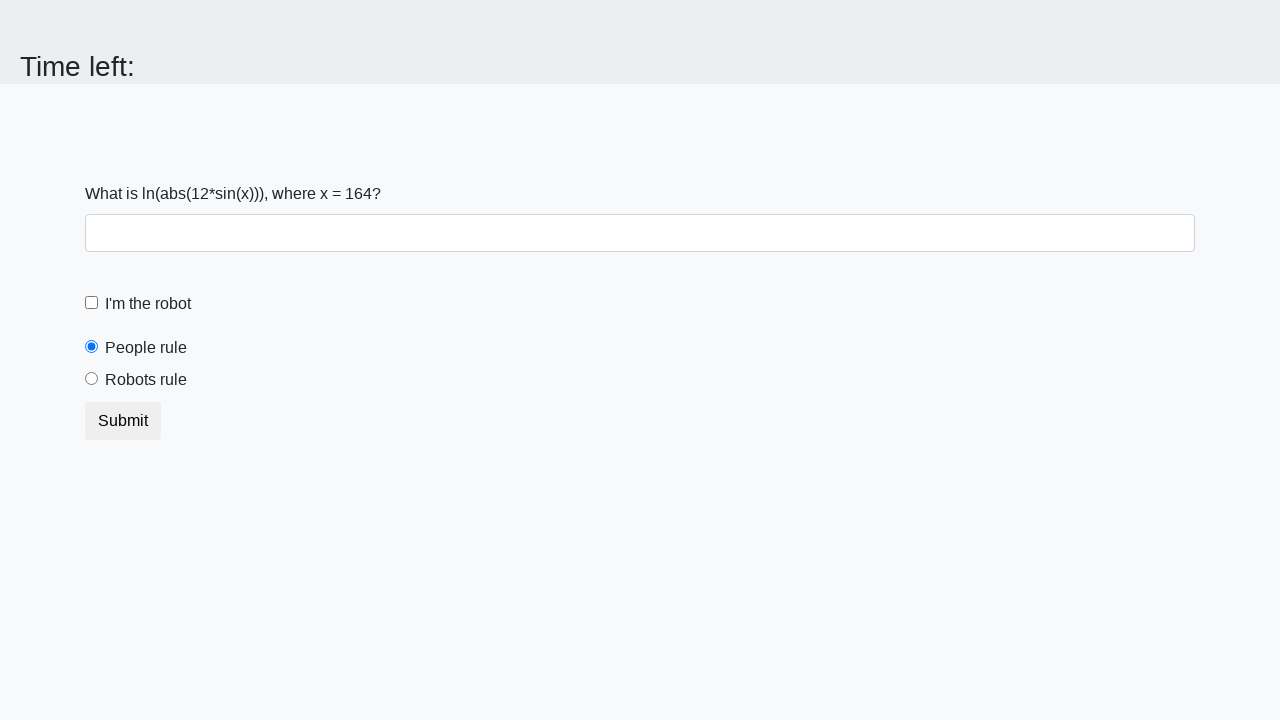

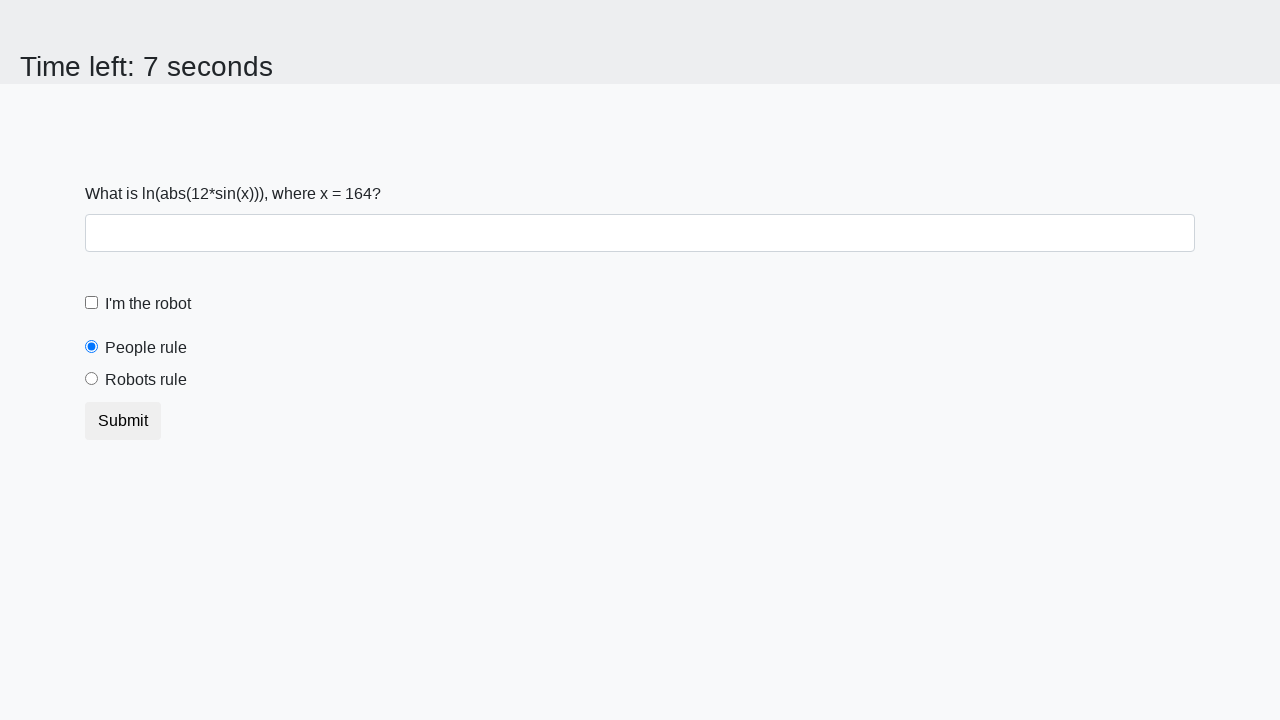